Tests working with multiple browser windows using a more resilient approach - stores the original window handle before opening a new window, then switches between windows to verify their titles.

Starting URL: https://the-internet.herokuapp.com/windows

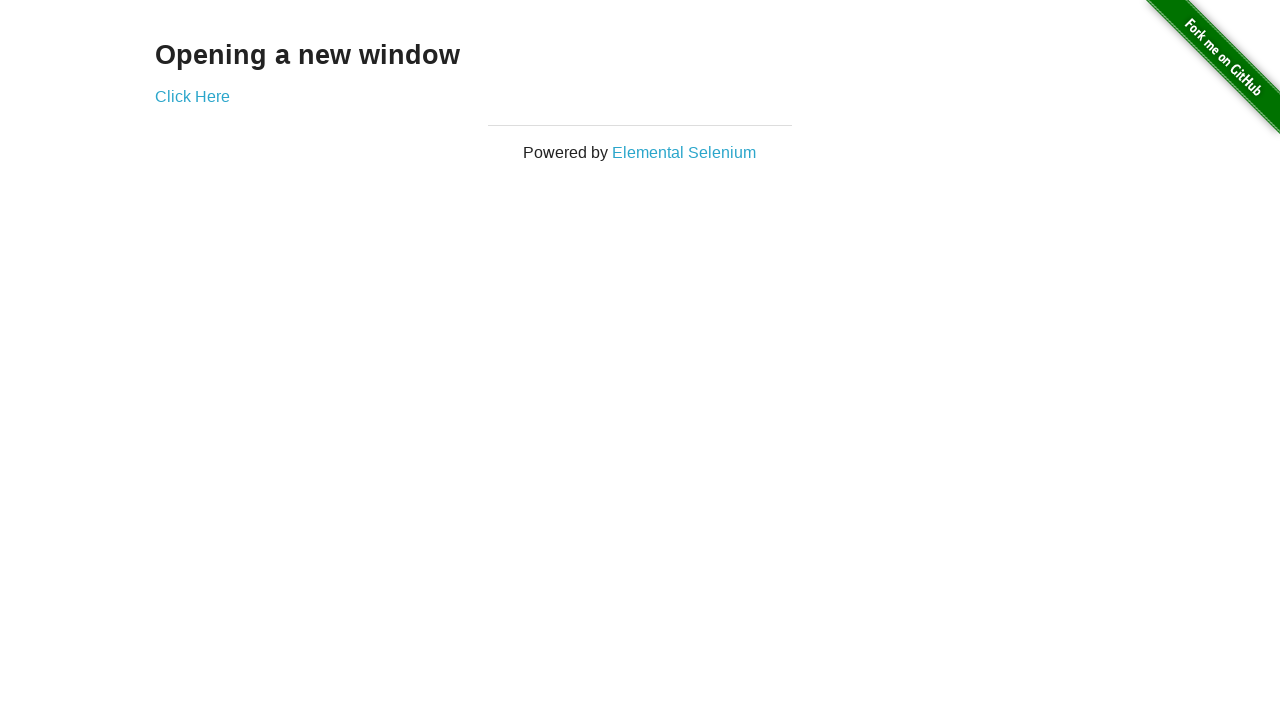

Clicked link to open new window at (192, 96) on .example a
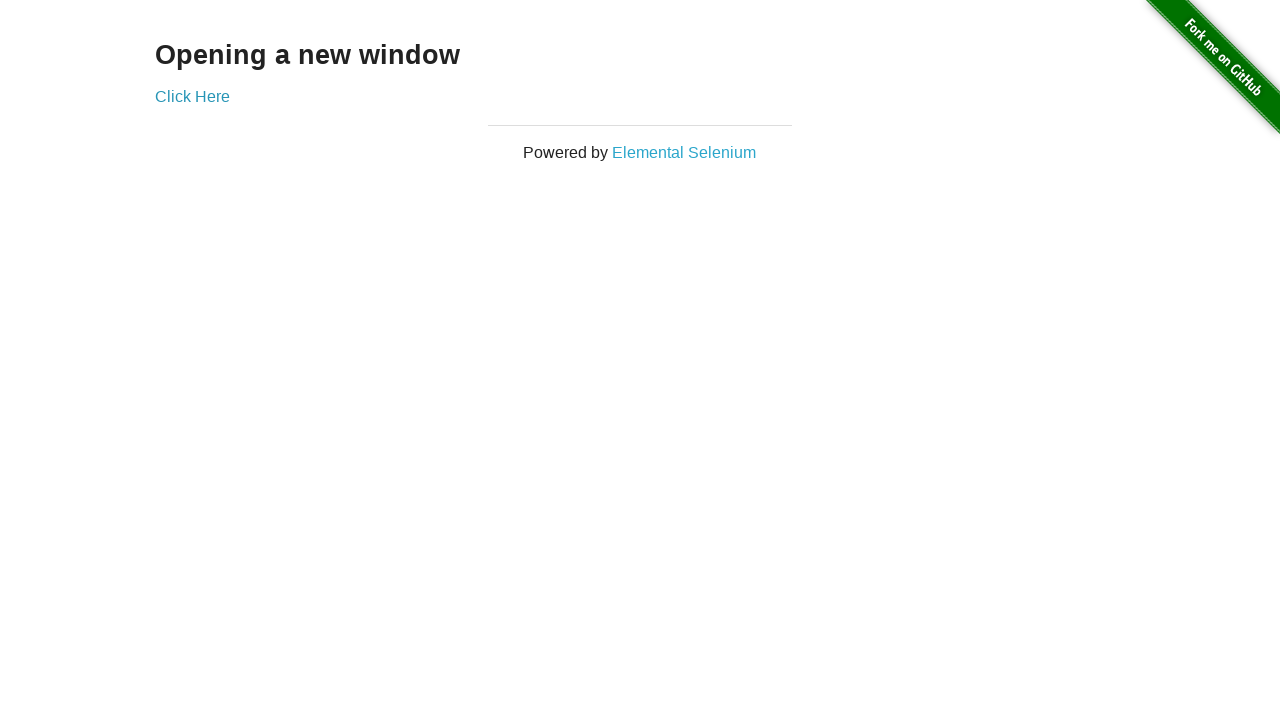

Captured new page handle
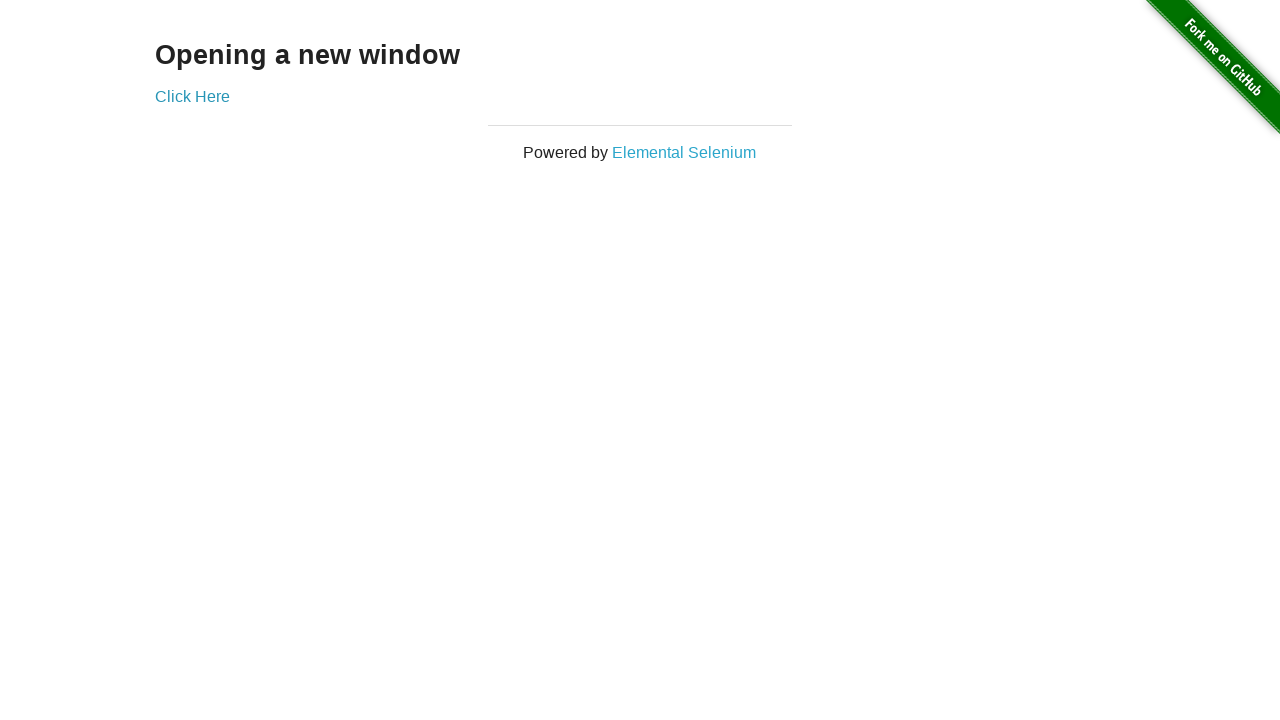

New page loaded successfully
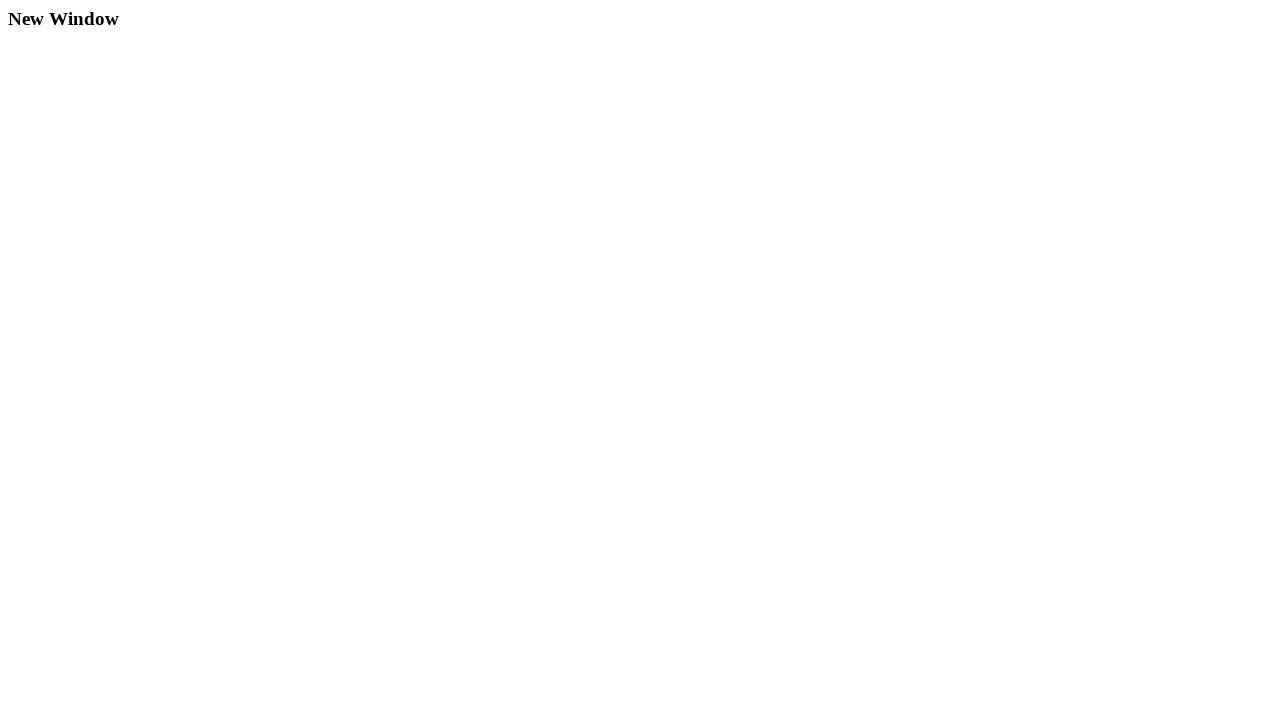

Verified original page title is 'The Internet'
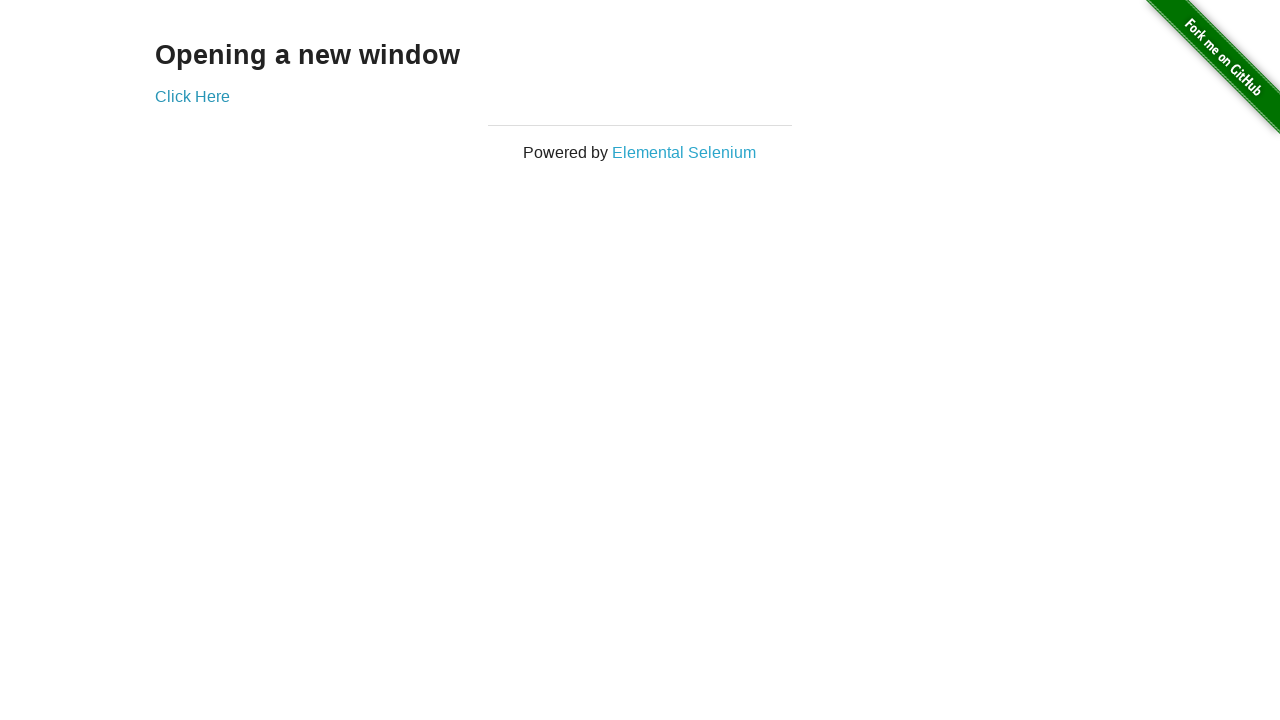

Verified new window title is 'New Window'
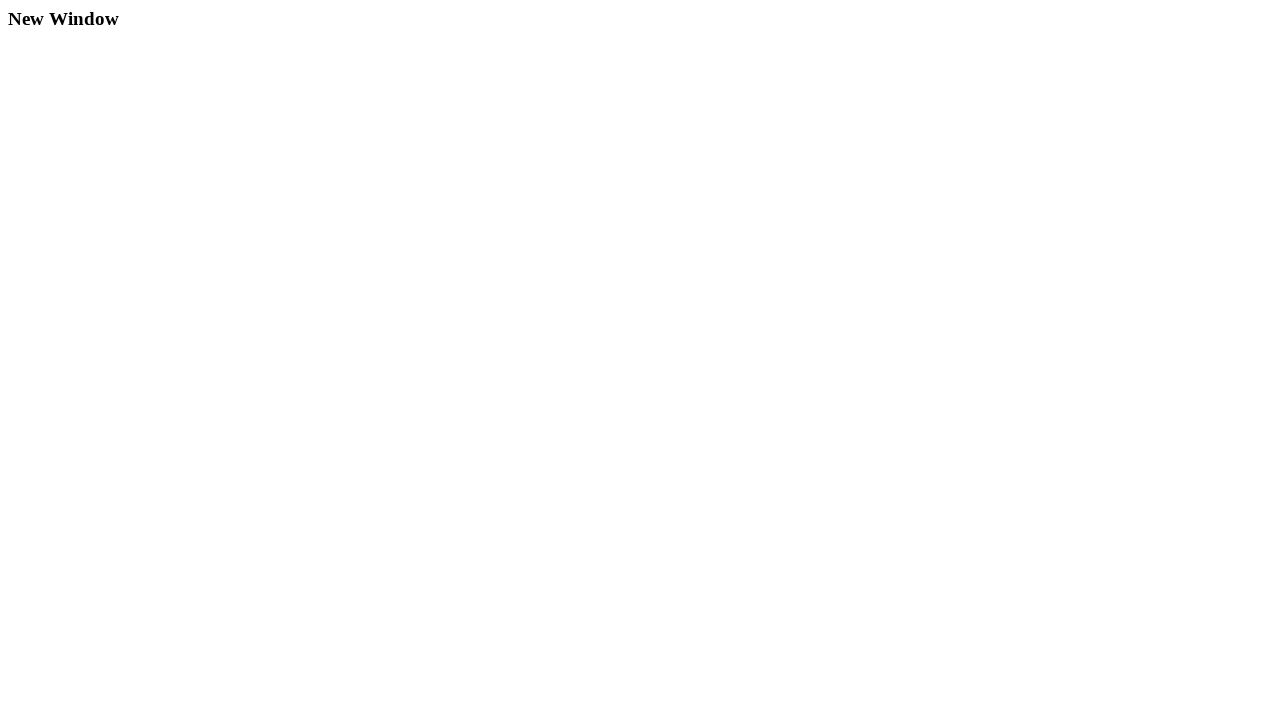

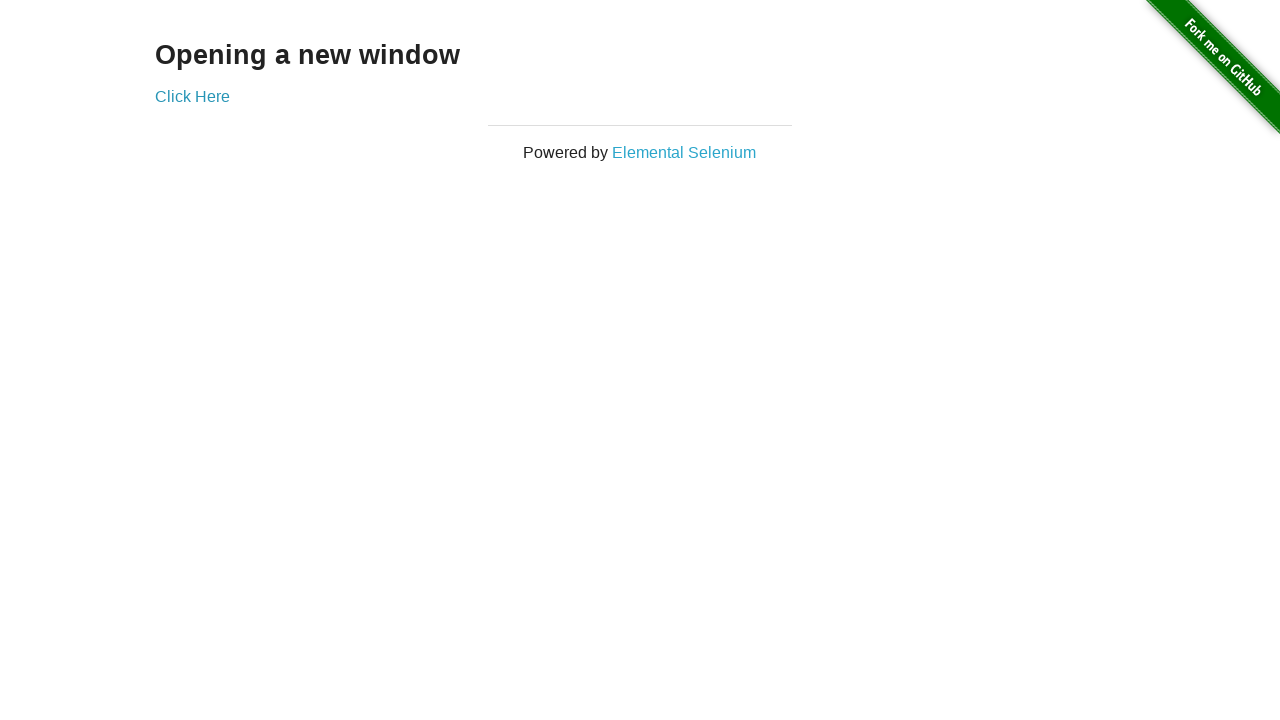